Tests drag and drop functionality by dragging element A onto element B

Starting URL: https://the-internet.herokuapp.com

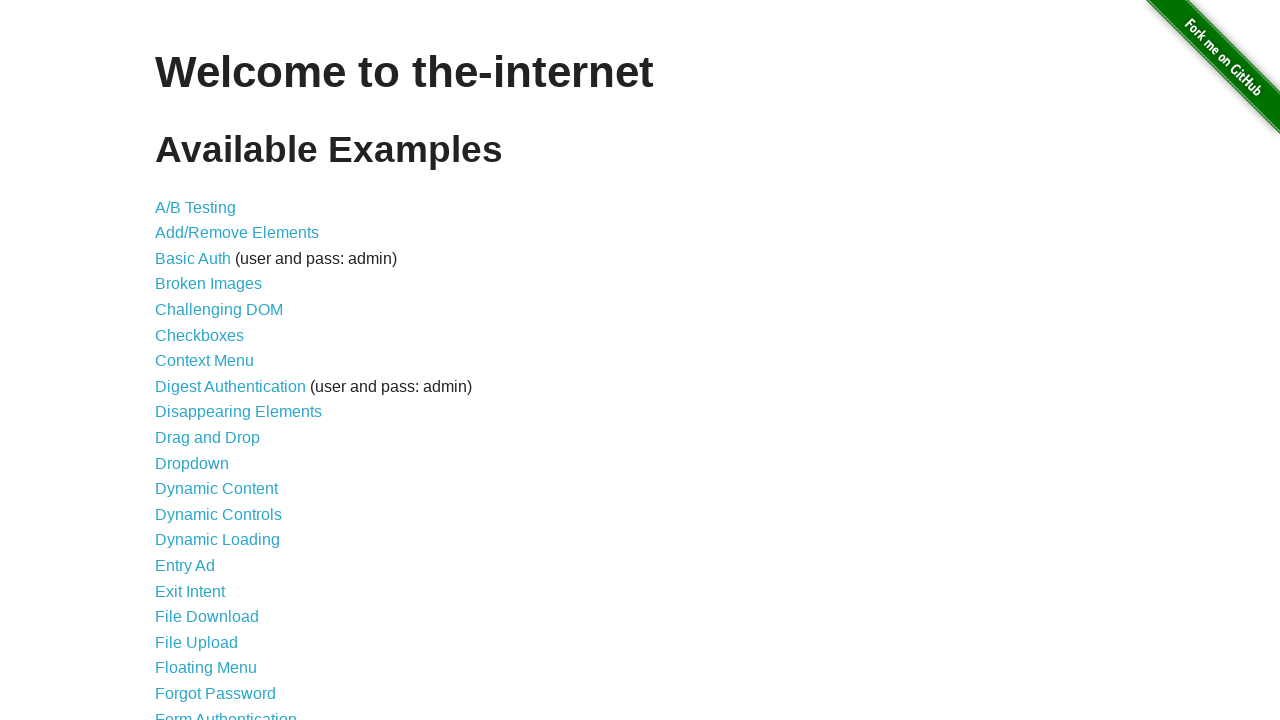

Clicked on Drag and Drop link at (208, 438) on a[href='/drag_and_drop']
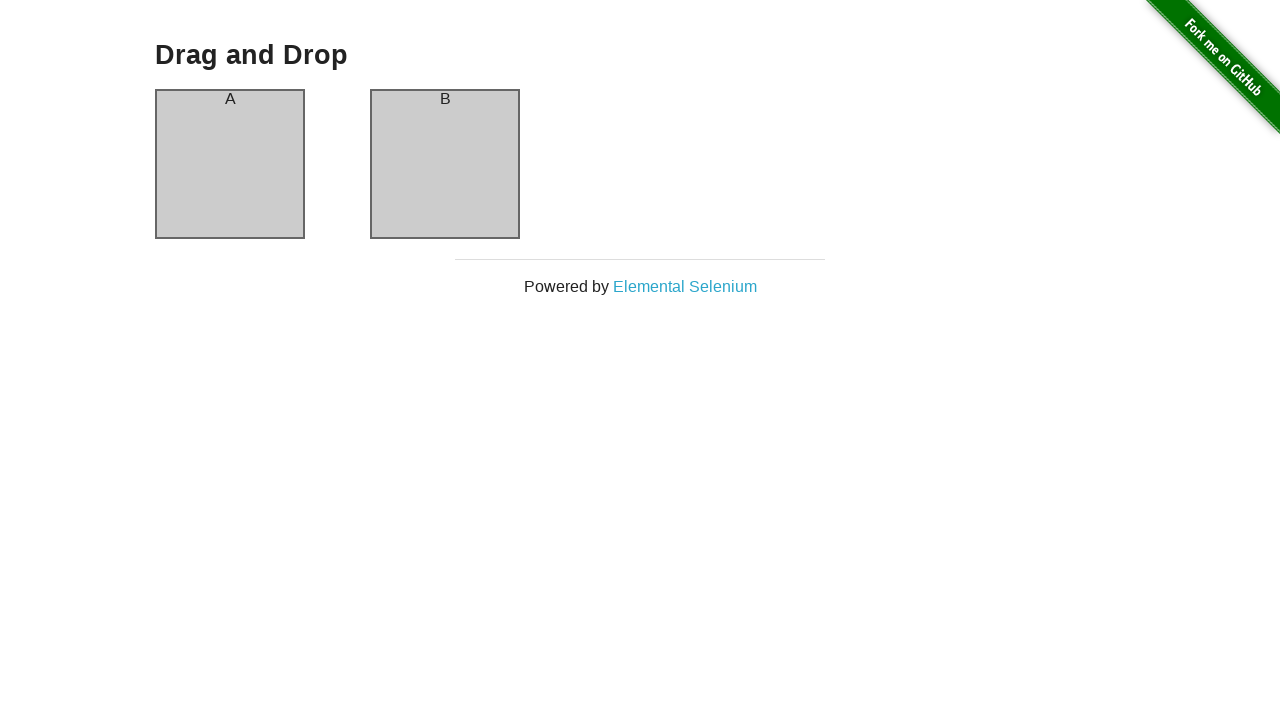

Dragged element A onto element B at (445, 164)
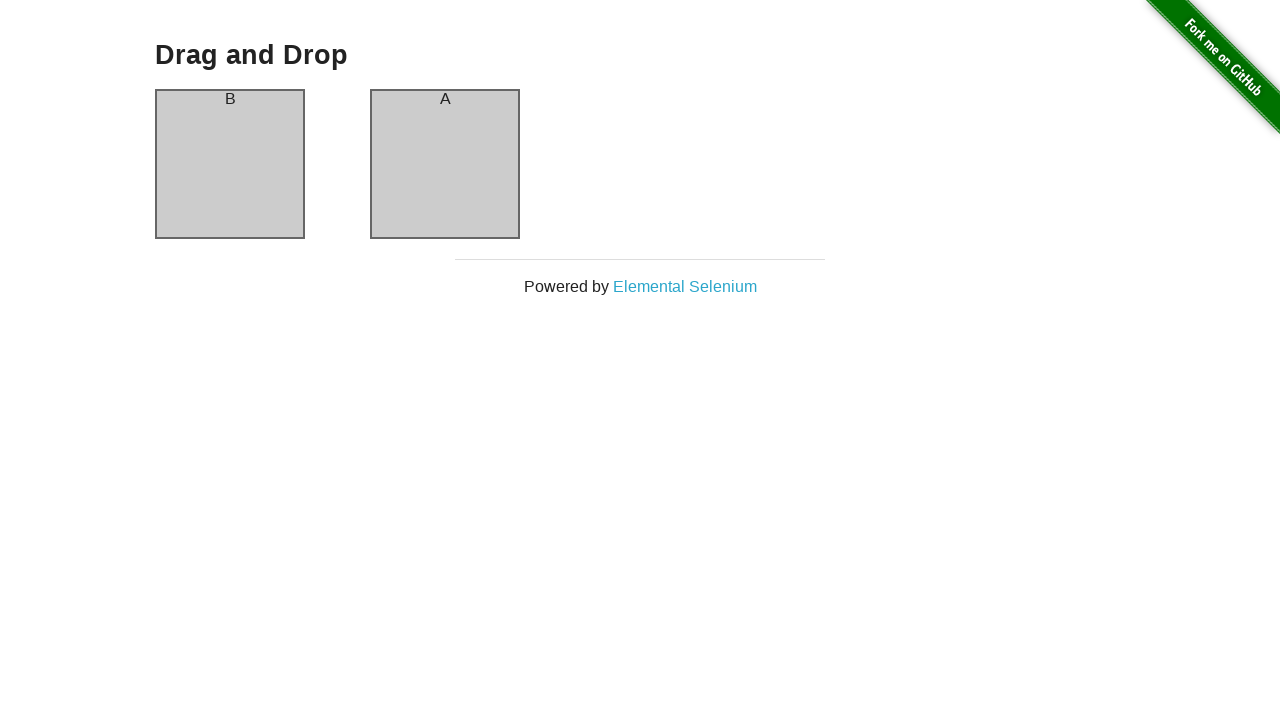

Verified drag operation completed - element A header is visible
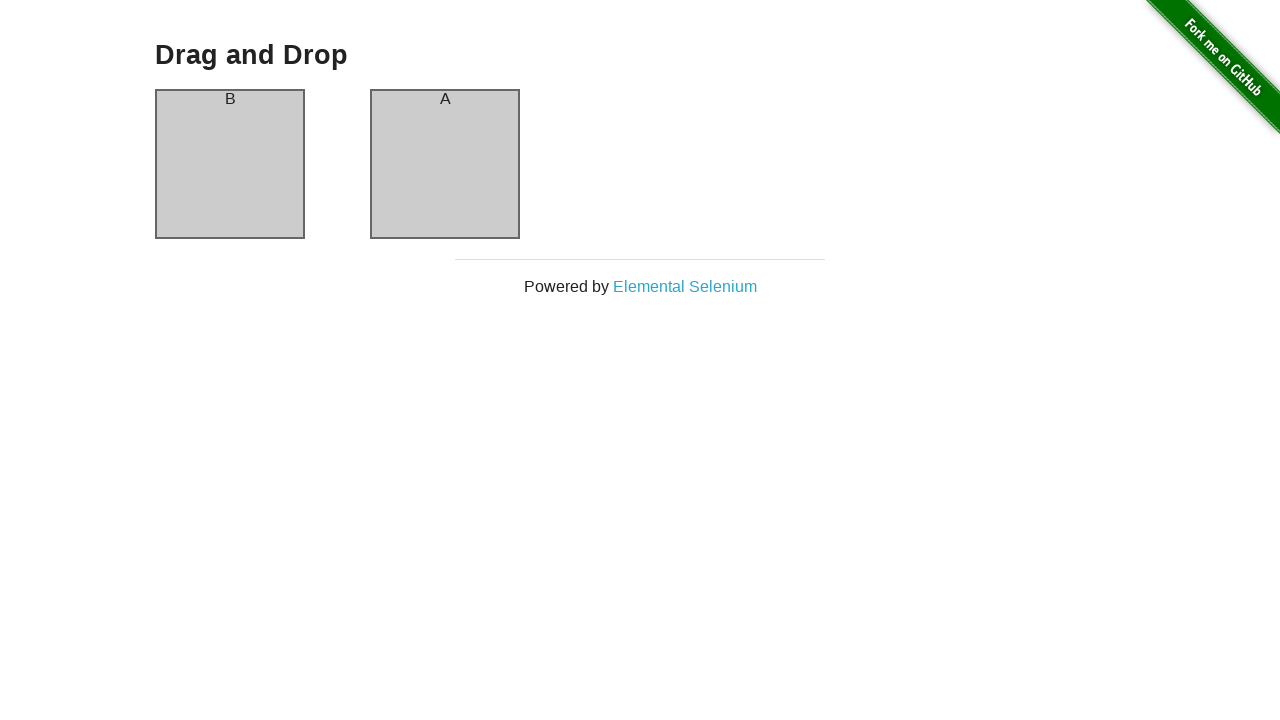

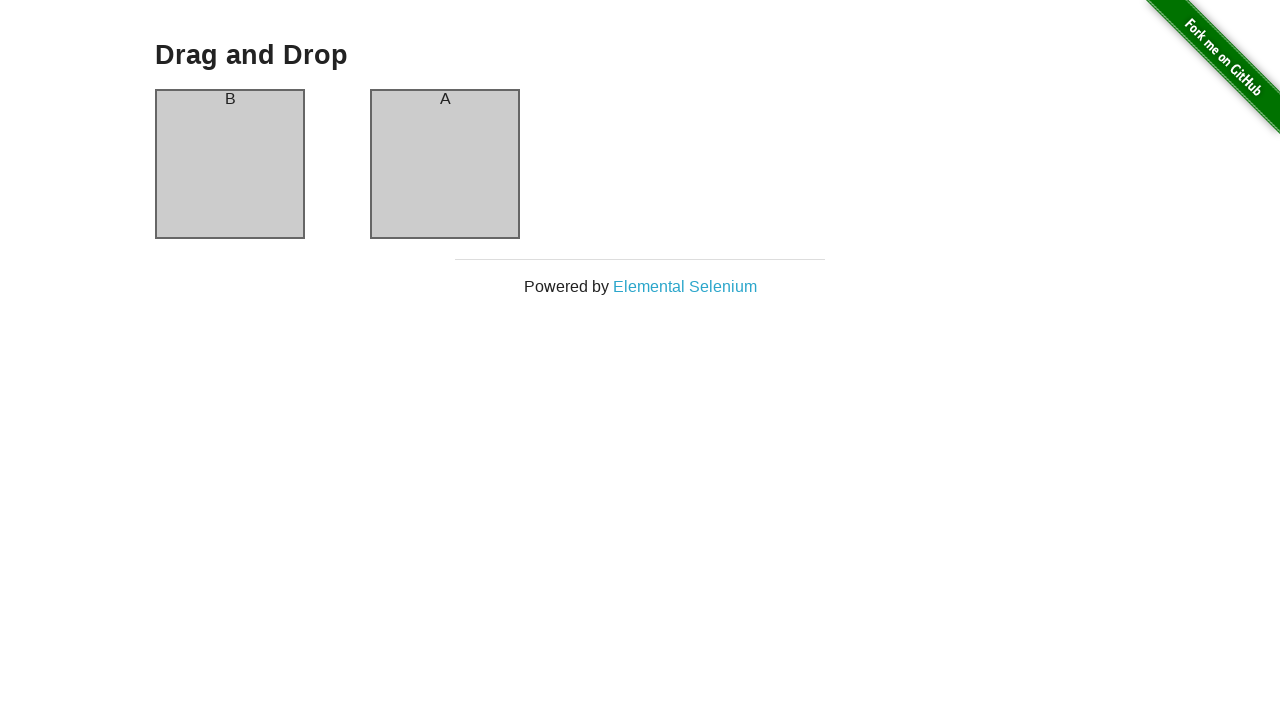